Tests JavaScript confirmation dialog by clicking the Confirm button, accepting the alert, and verifying the result message shows "You pressed OK!"

Starting URL: http://automationbykrishna.com

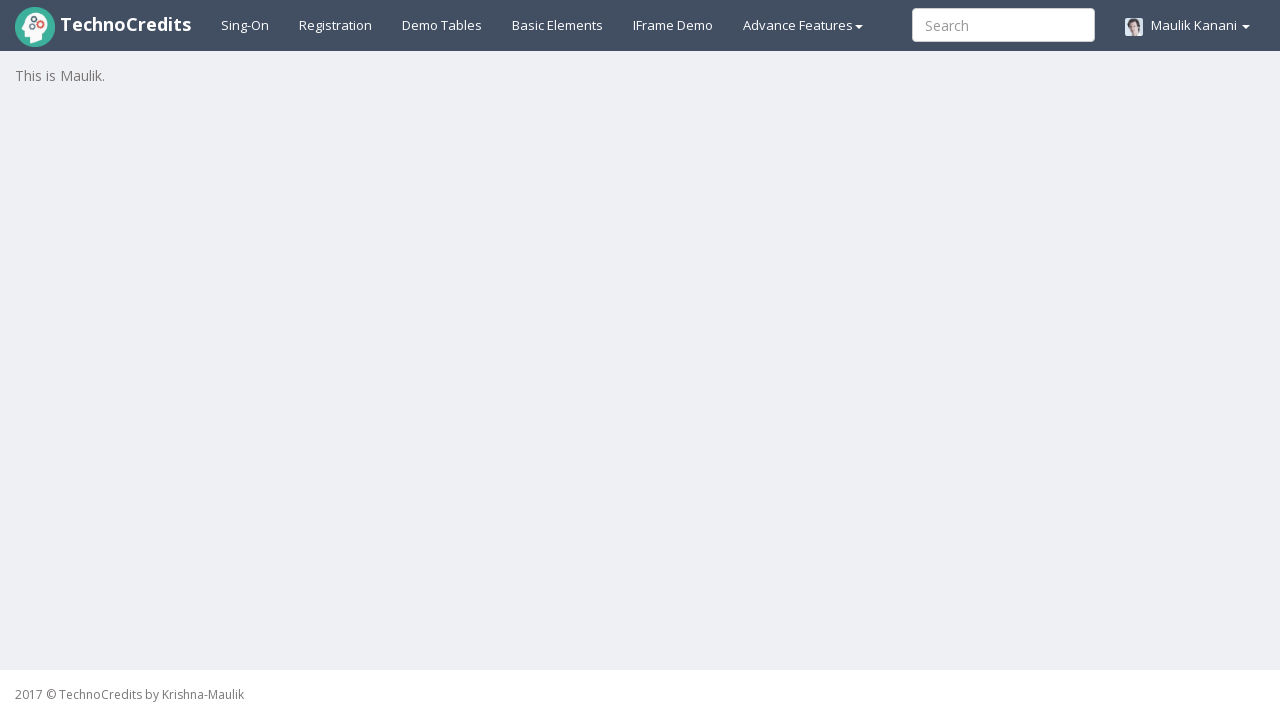

Clicked on Basic Elements tab at (558, 25) on #basicelements
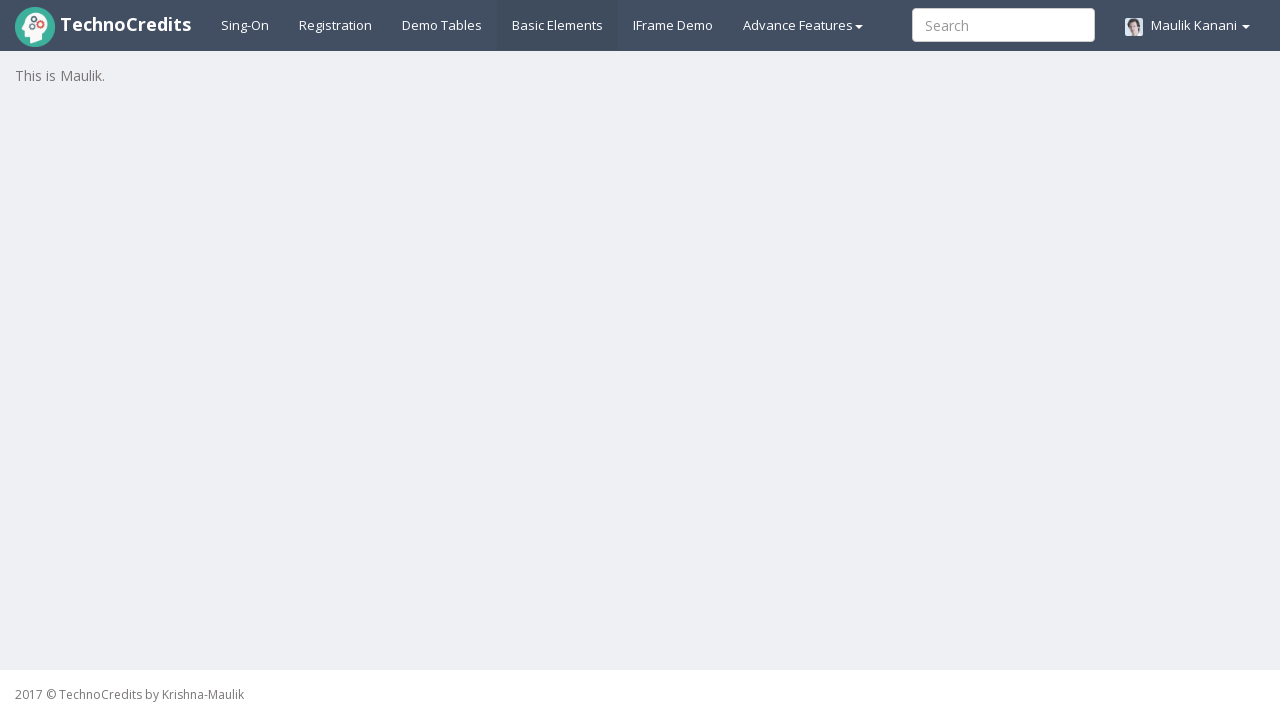

Set up dialog handler to accept confirmation
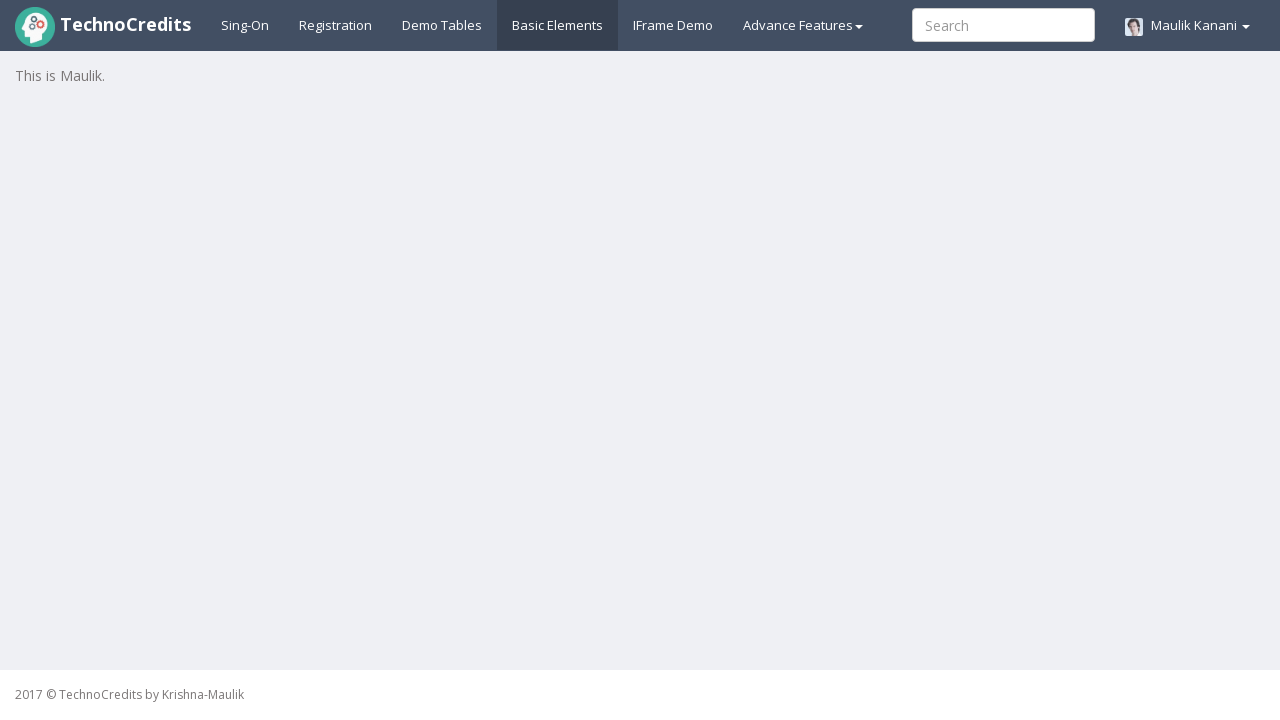

Clicked JavaScript Confirmation button at (194, 578) on #javascriptConfirmBox
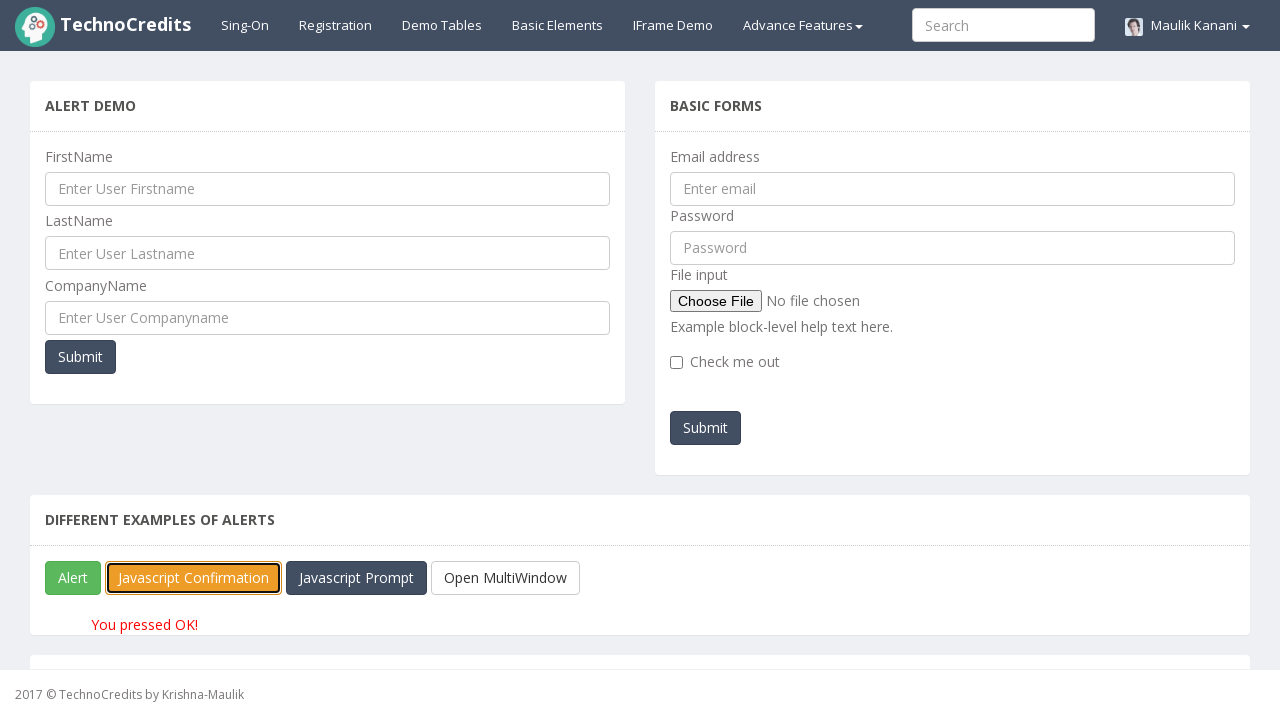

Result message appeared showing confirmation was accepted
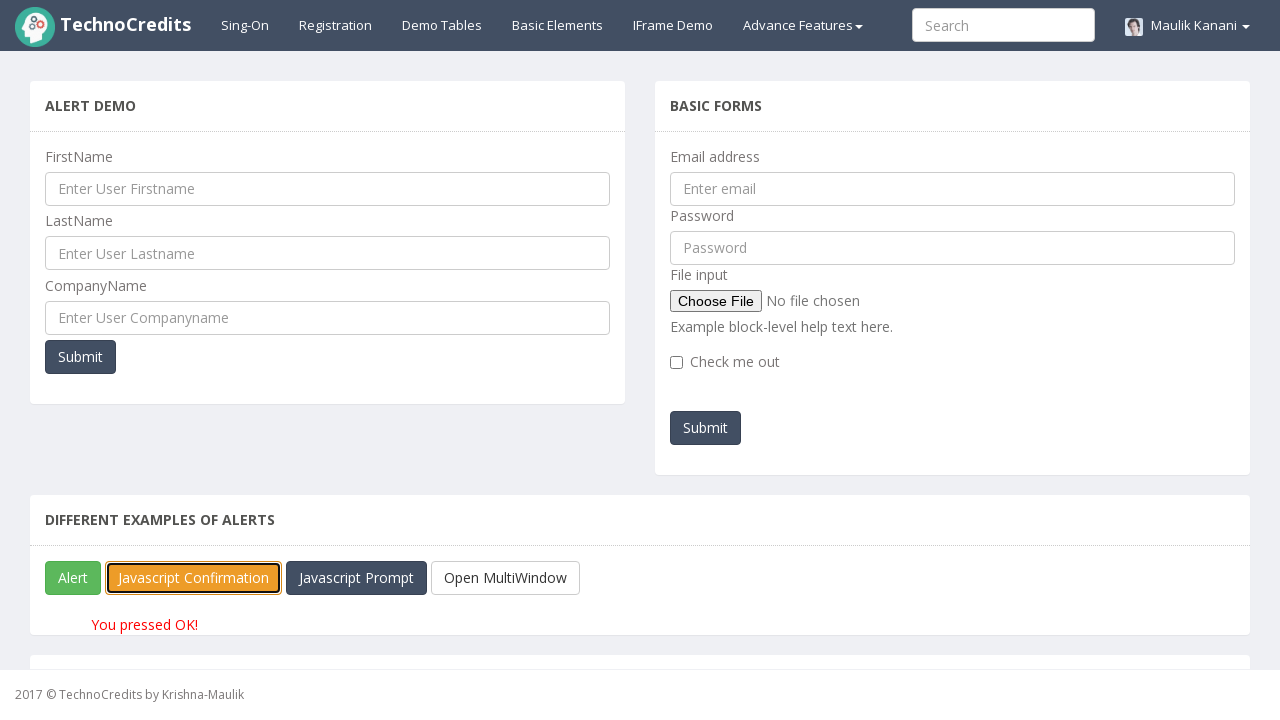

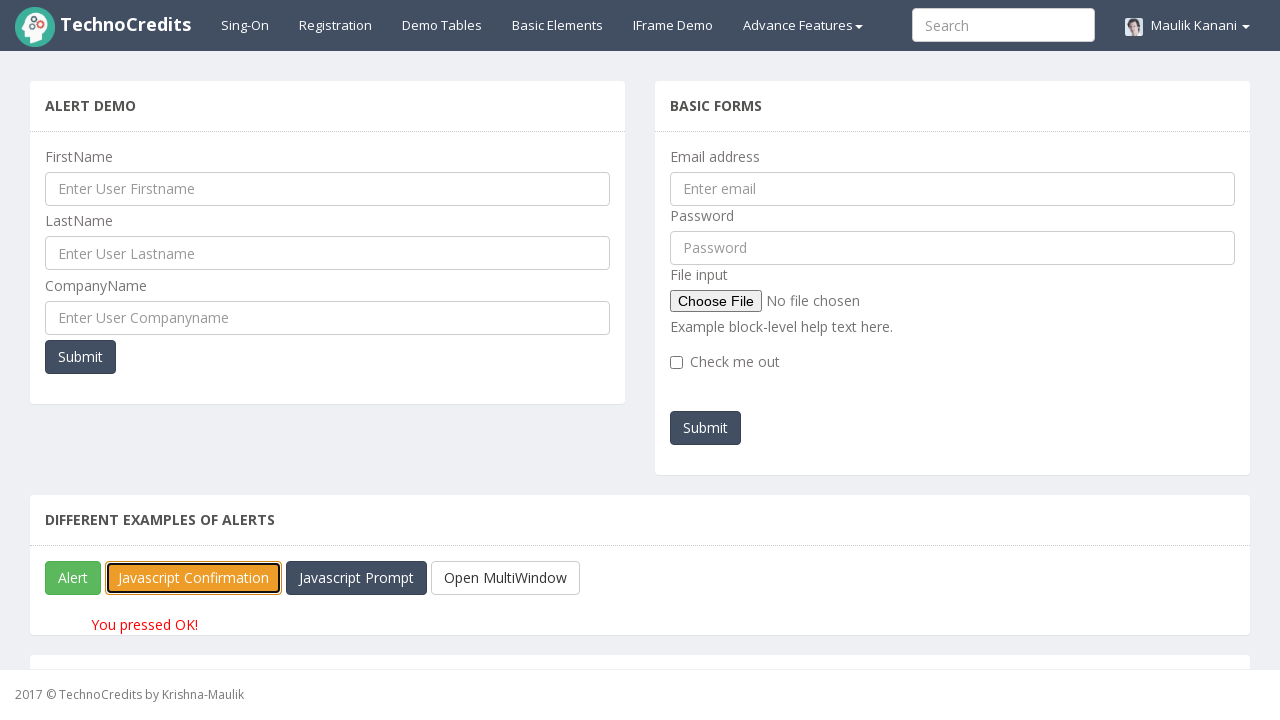